Tests drag and drop functionality within an iframe by dragging an element and dropping it onto a target area

Starting URL: https://jqueryui.com/droppable/

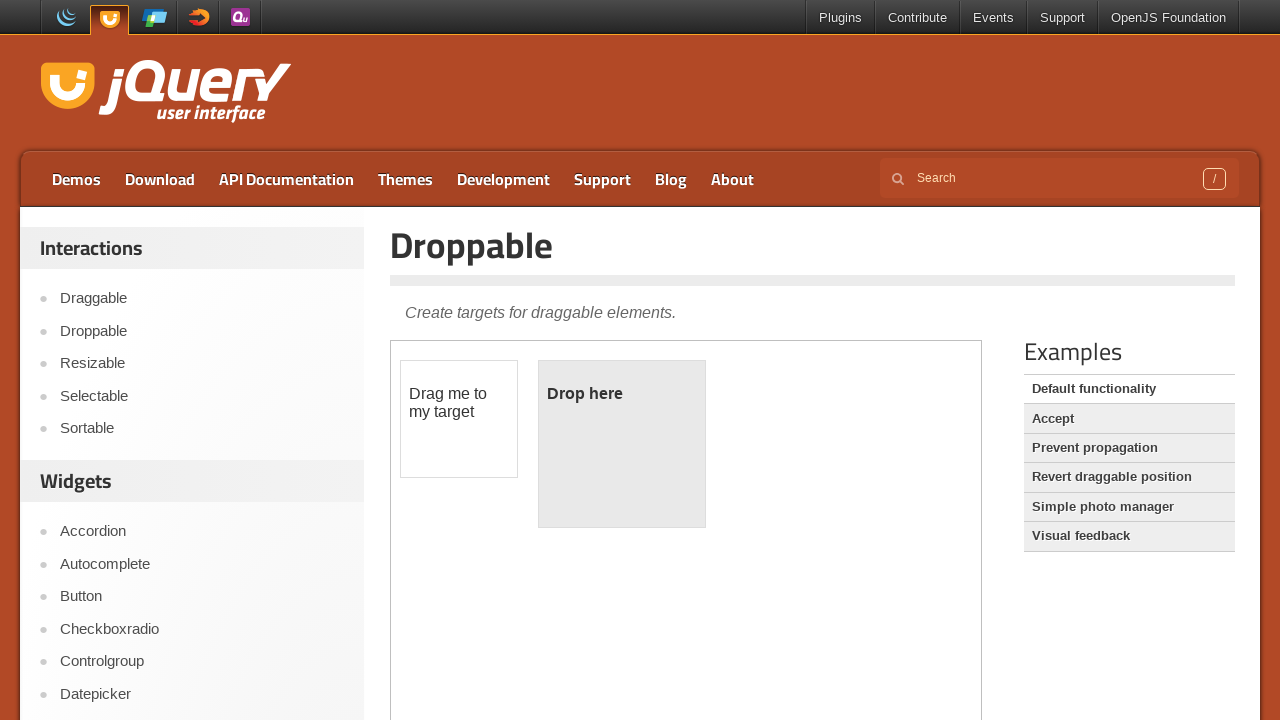

Located iframe containing drag and drop demo
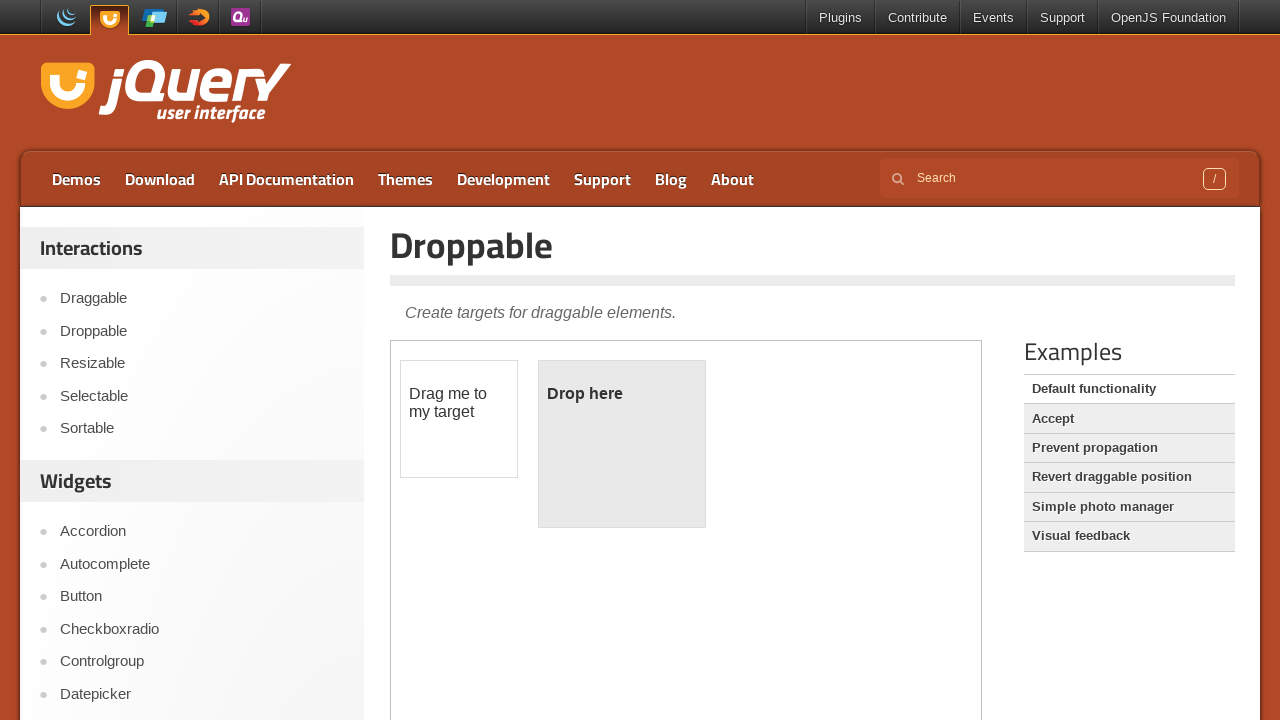

Located draggable element with id 'draggable'
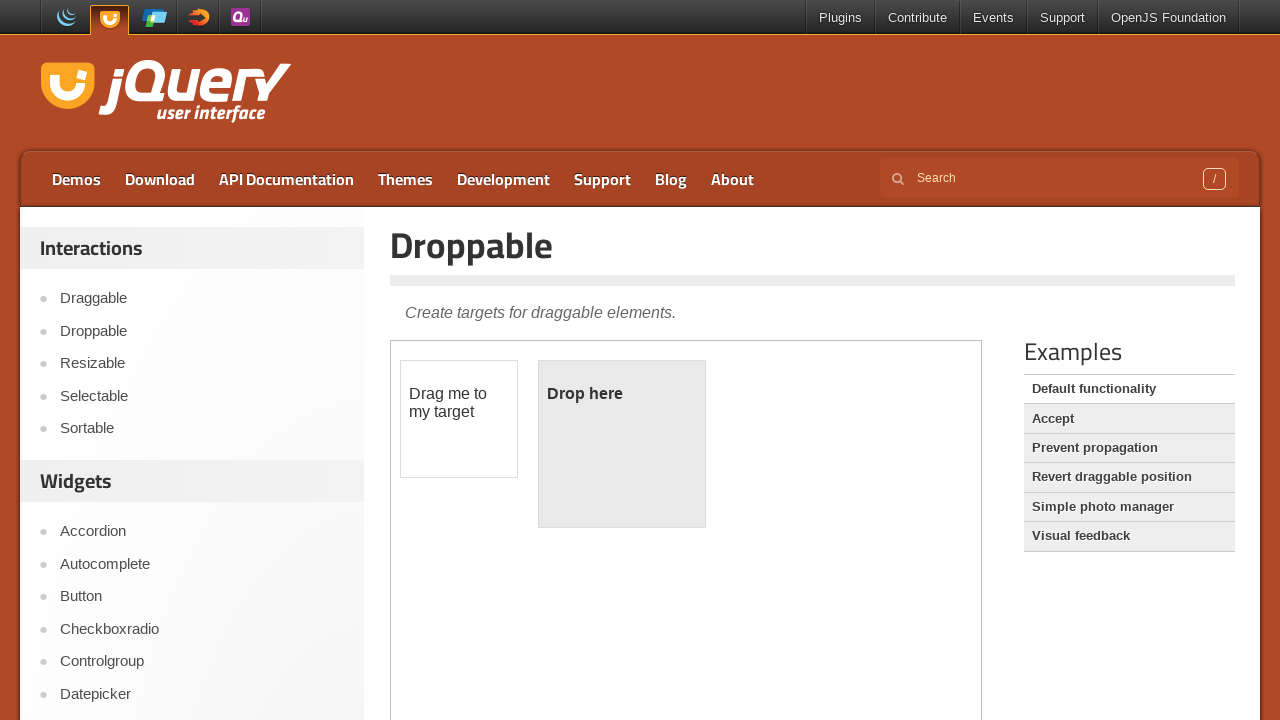

Located droppable target element with id 'droppable'
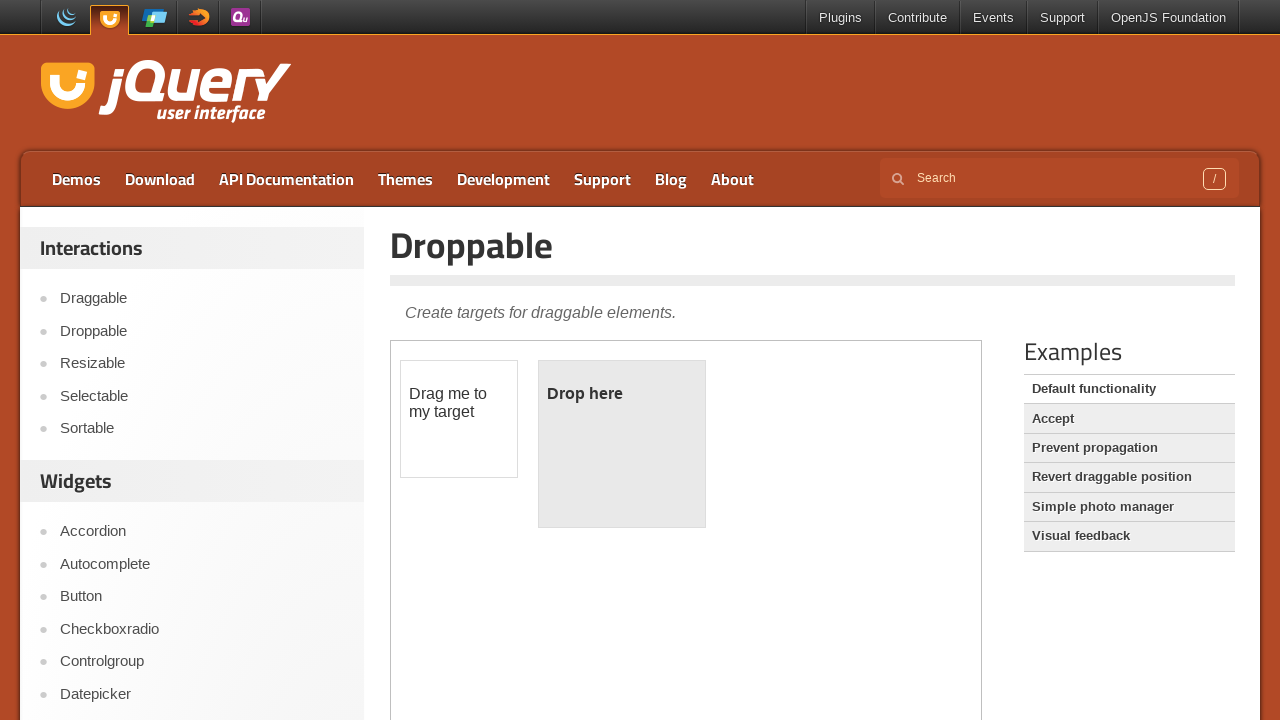

Dragged element onto droppable target at (622, 444)
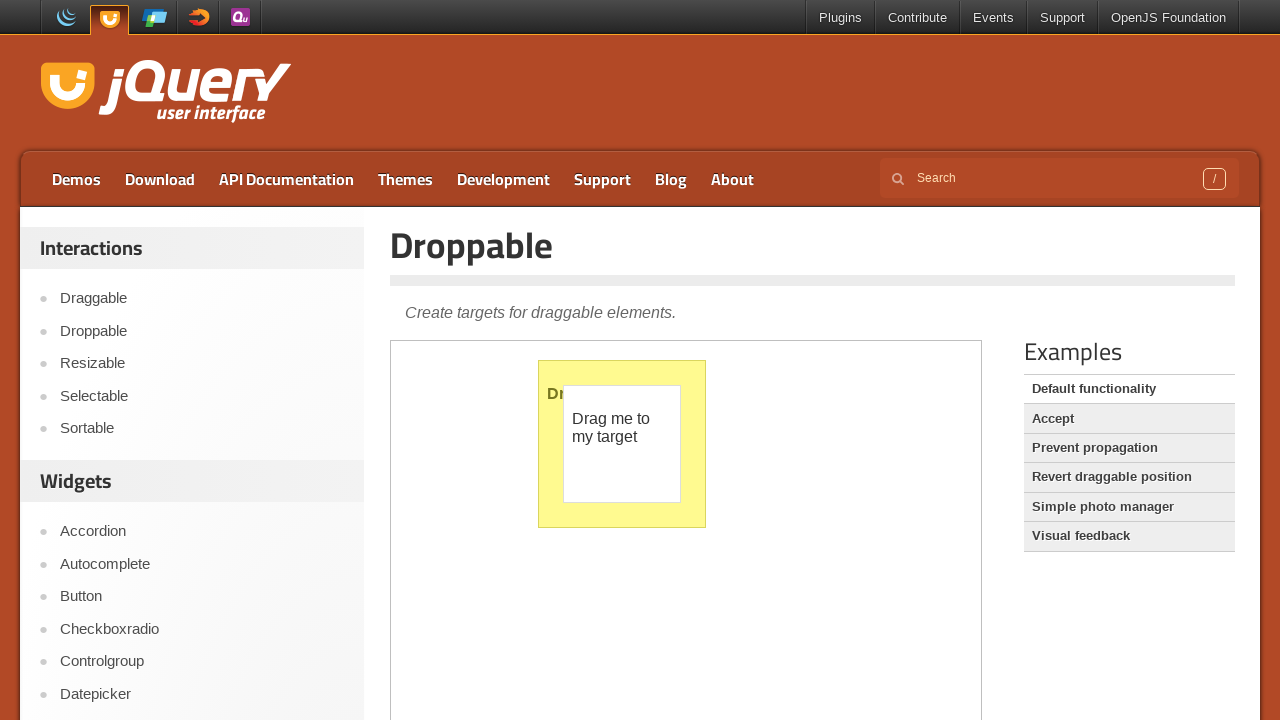

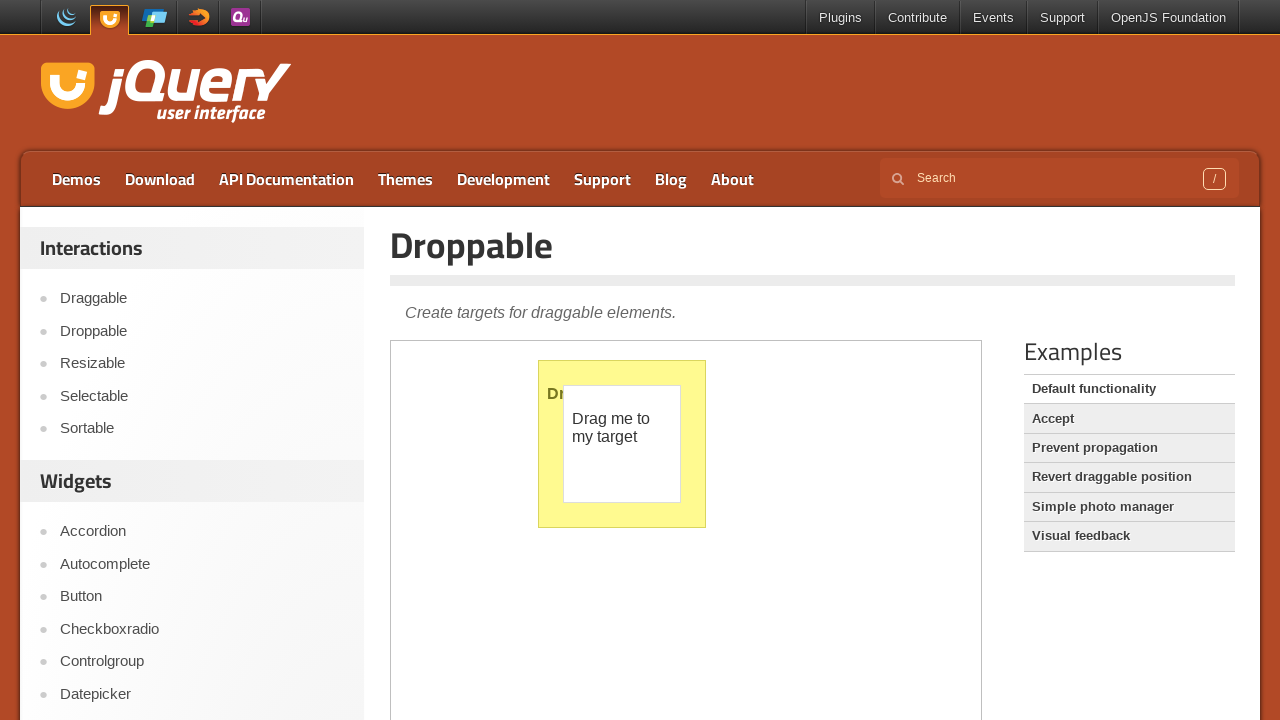